Tests dynamic controls page by clicking Remove button, verifying "It's gone!" message appears, then clicking Add button and verifying "It's back!" message appears

Starting URL: https://the-internet.herokuapp.com/dynamic_controls

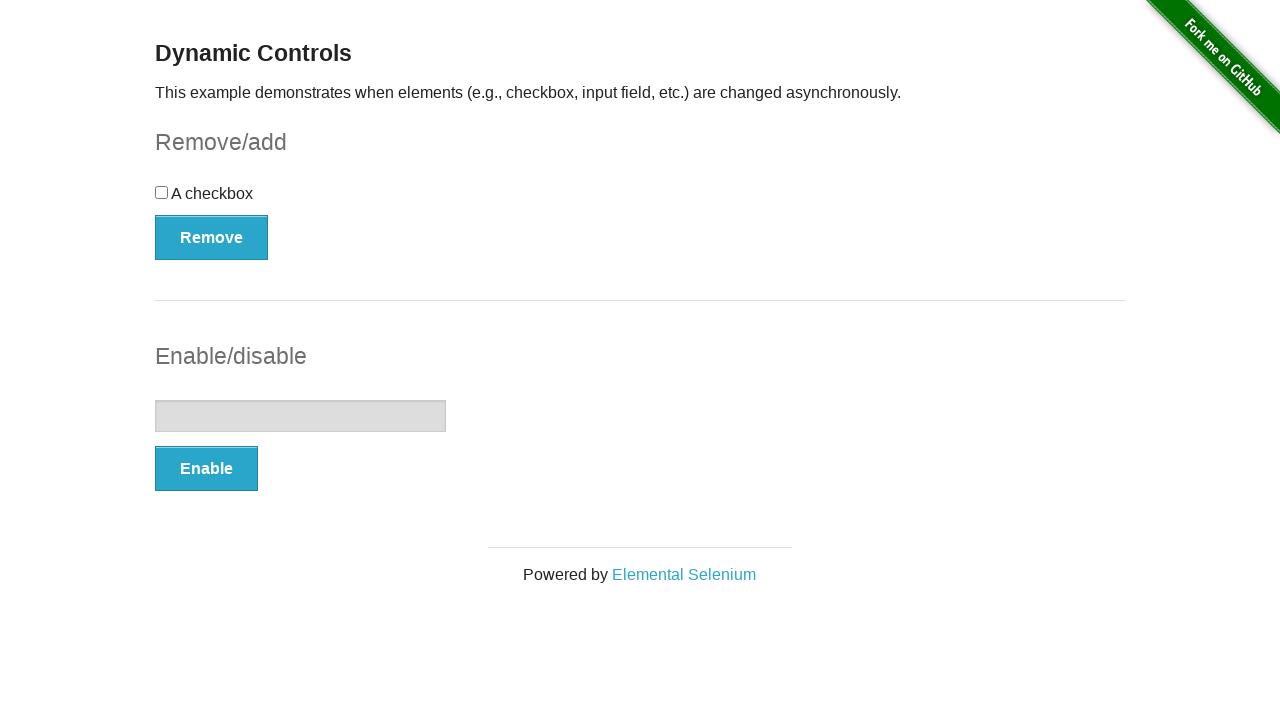

Clicked Remove button at (212, 237) on button[onclick='swapCheckbox()']
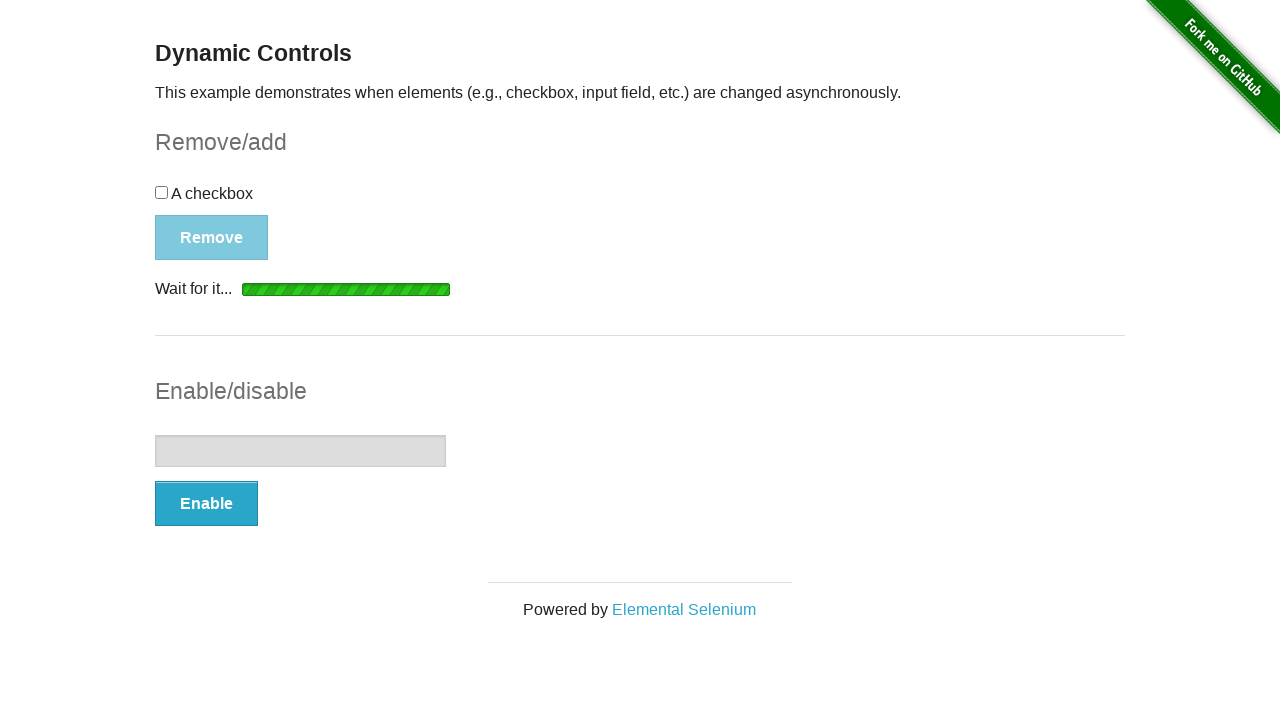

Waited for 'It's gone!' message to appear
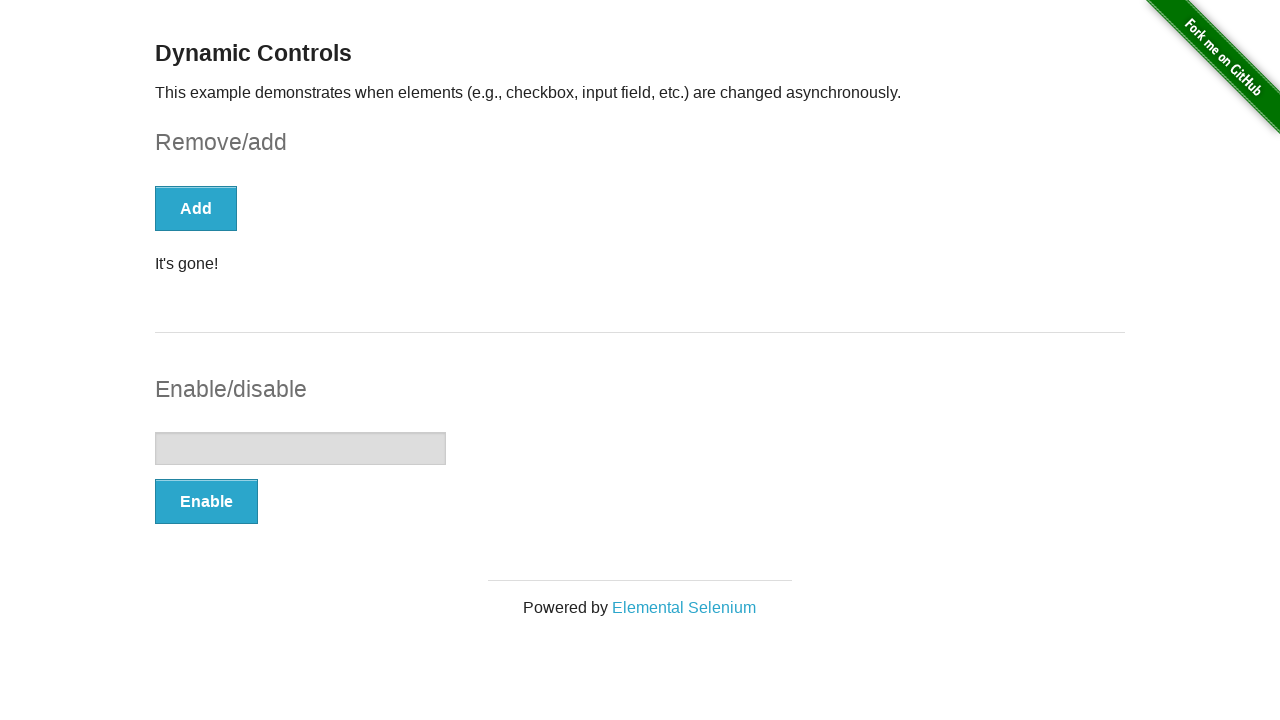

Verified 'It's gone!' message is visible
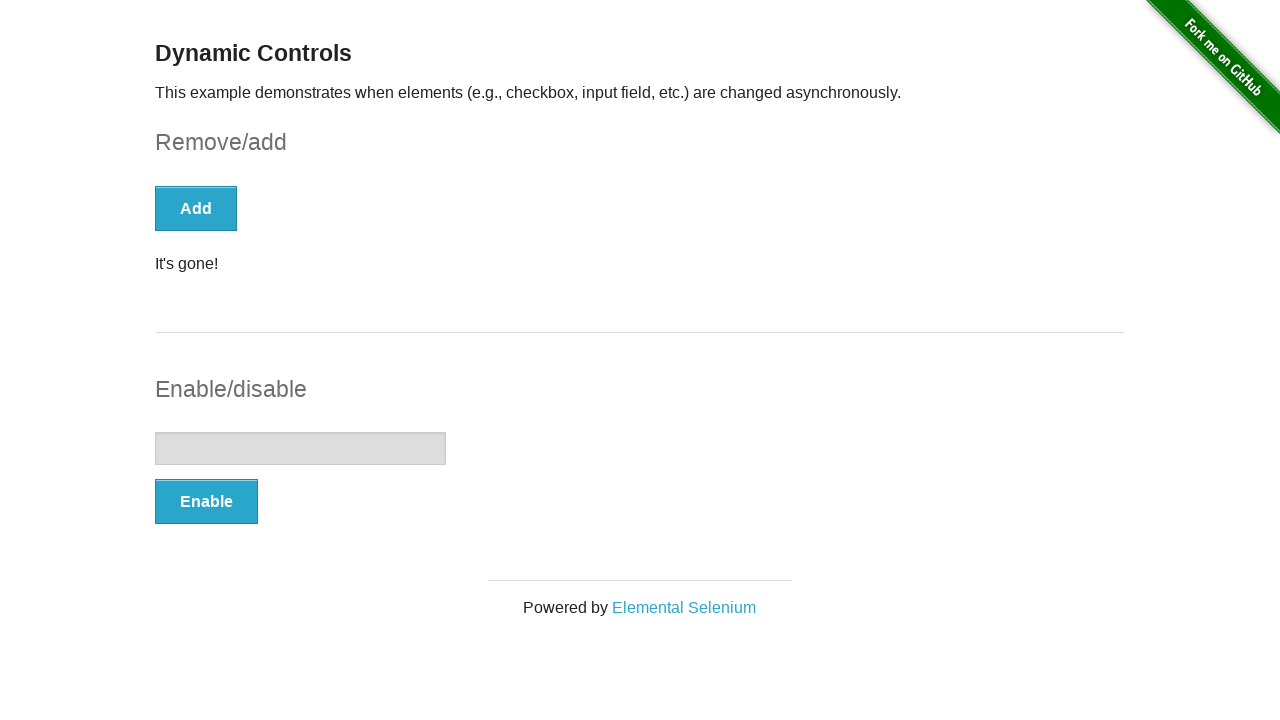

Clicked Add button at (196, 208) on button:has-text('Add')
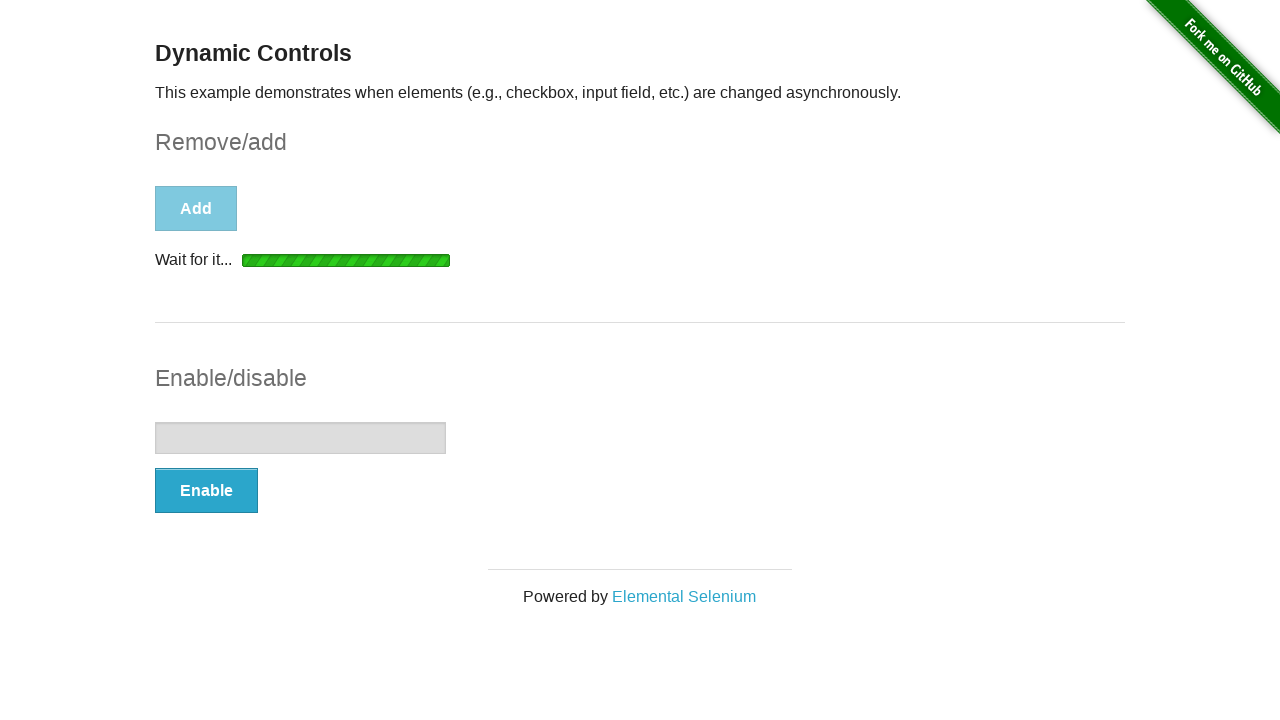

Waited for 'It's back!' message to appear
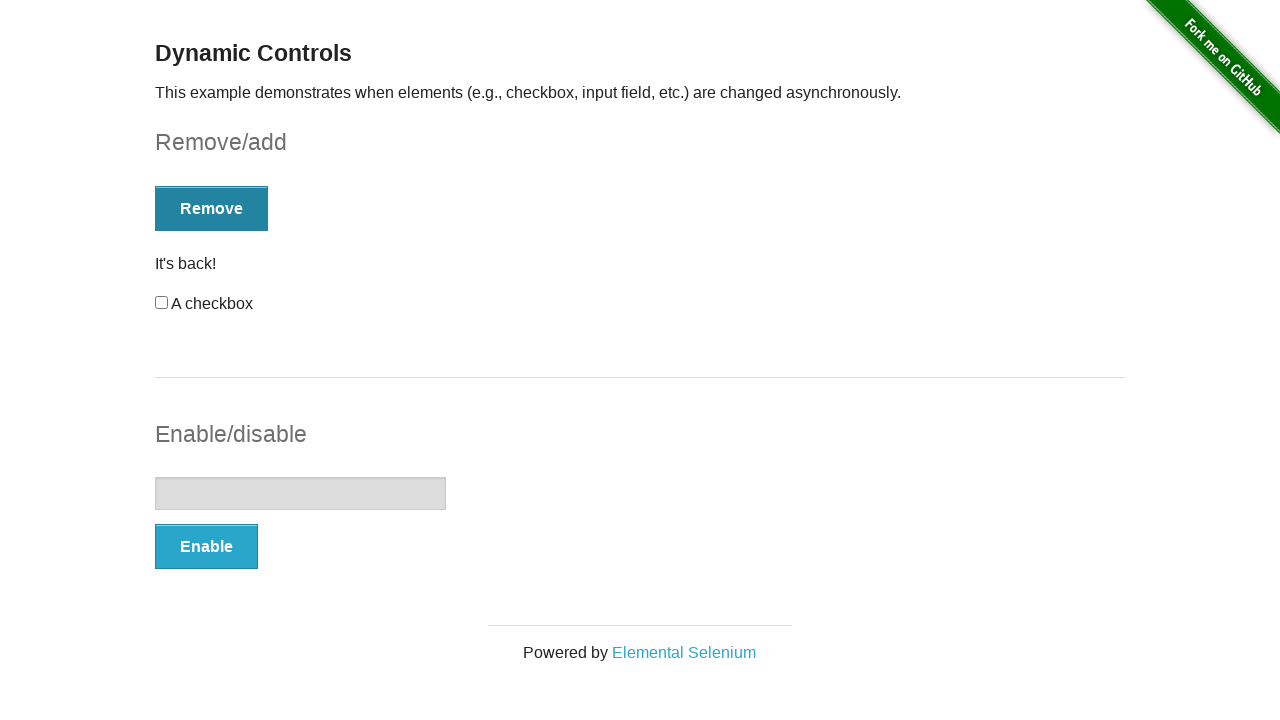

Verified 'It's back!' message is visible
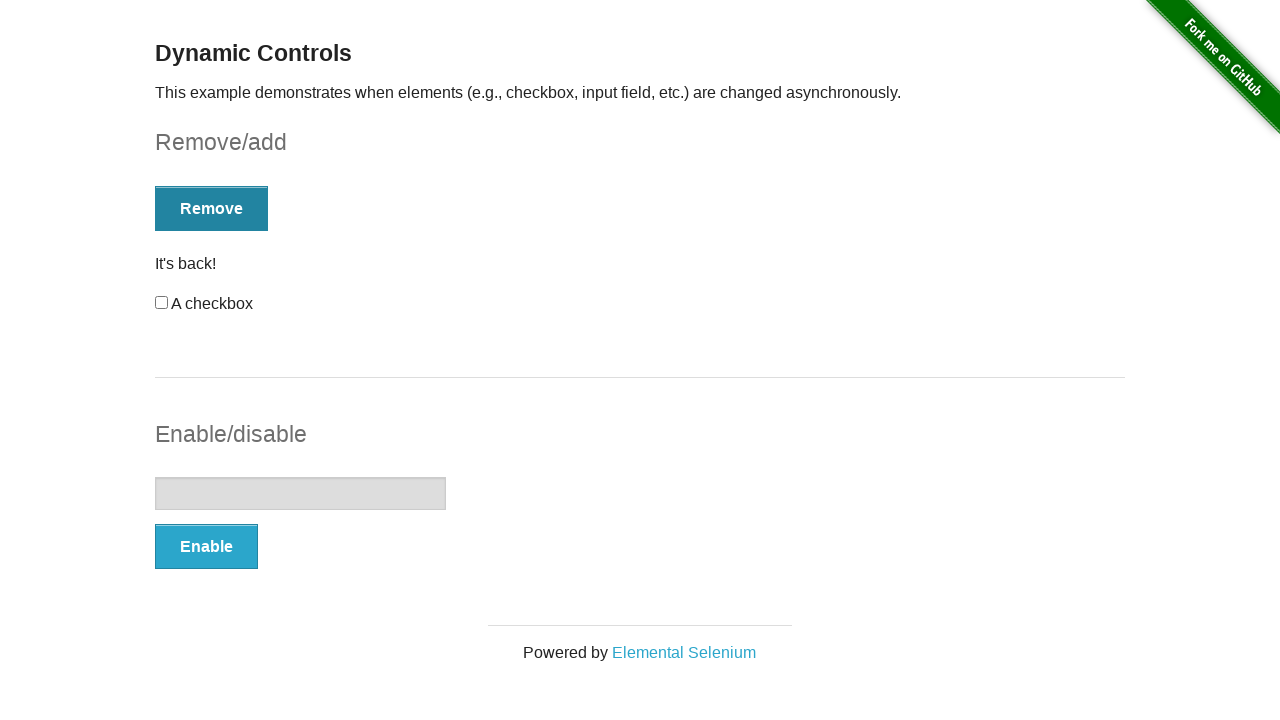

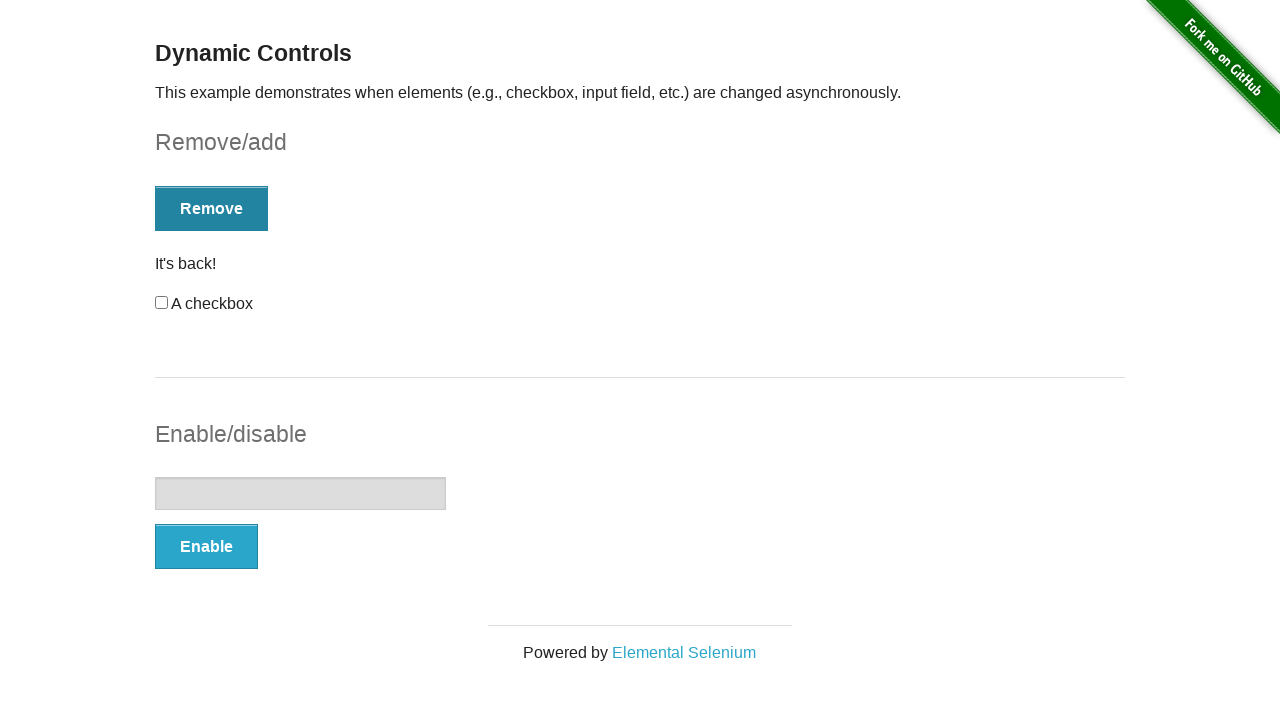